Navigates to a vegetable shopping site and adds specific items (Cucumber and Brocolli) to the cart by finding them in the product list and clicking their add to cart buttons

Starting URL: https://rahulshettyacademy.com/seleniumPractise/

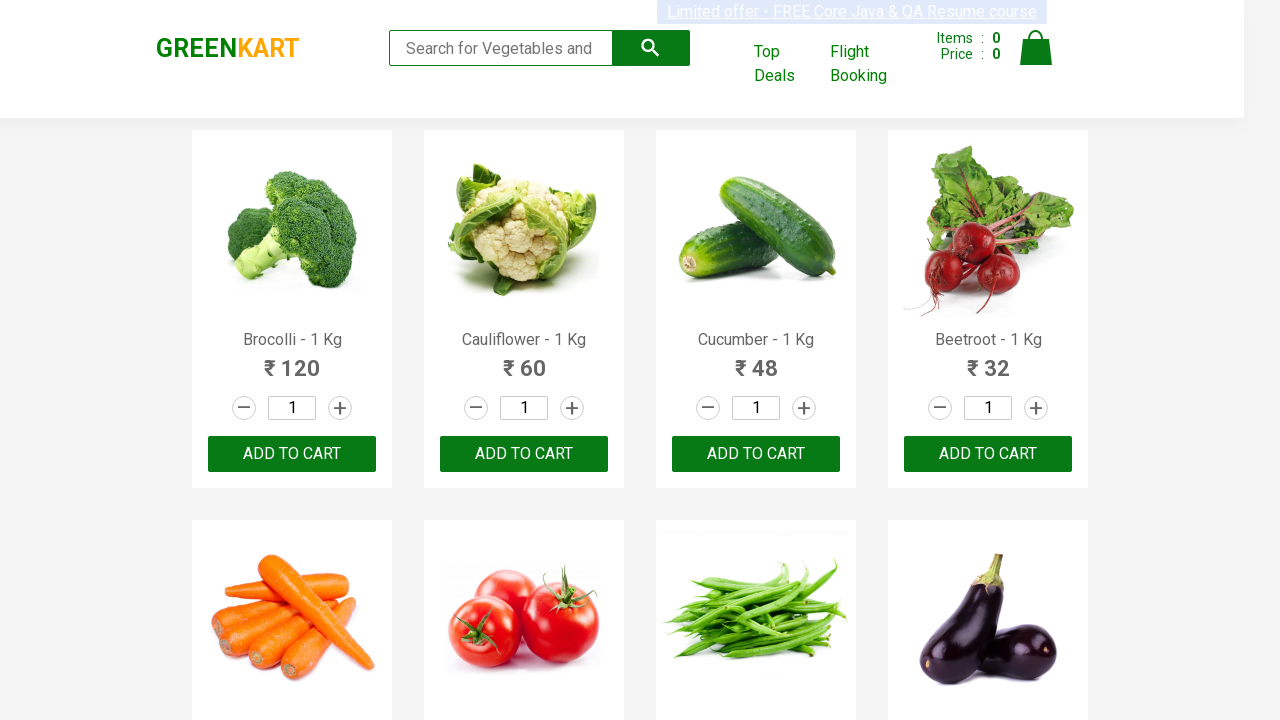

Waited for product list to load
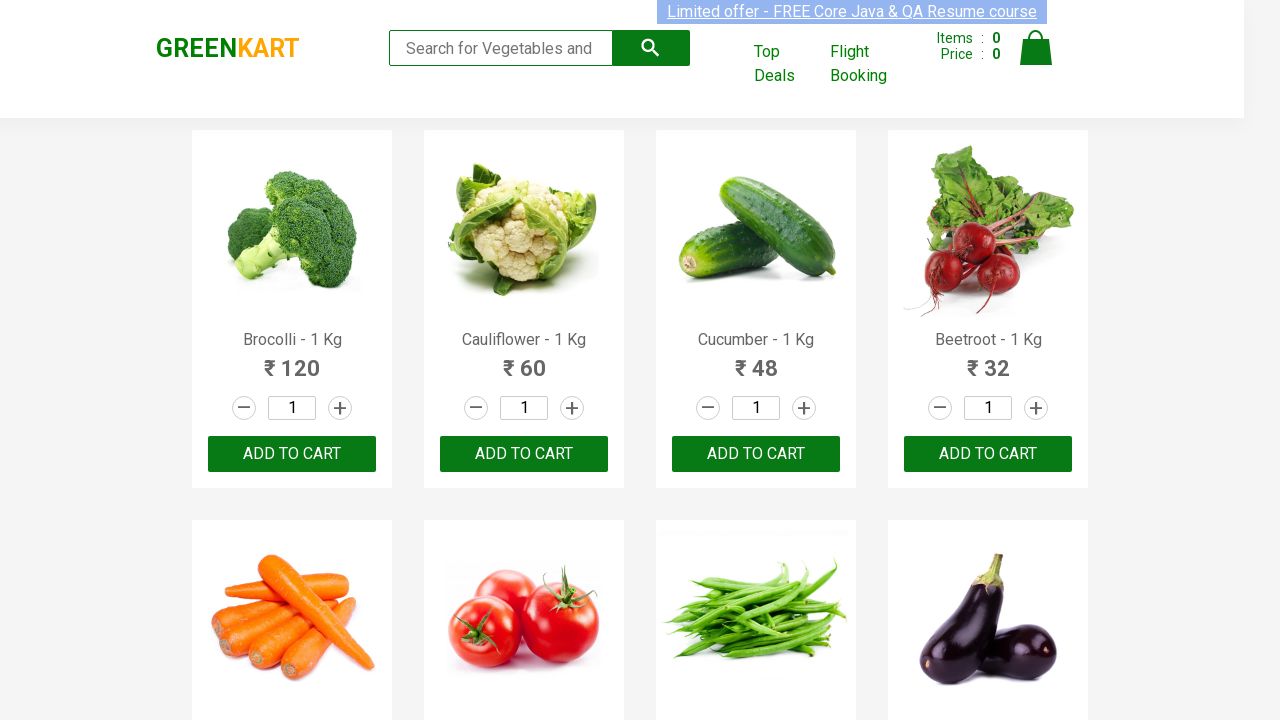

Retrieved all product elements from the page
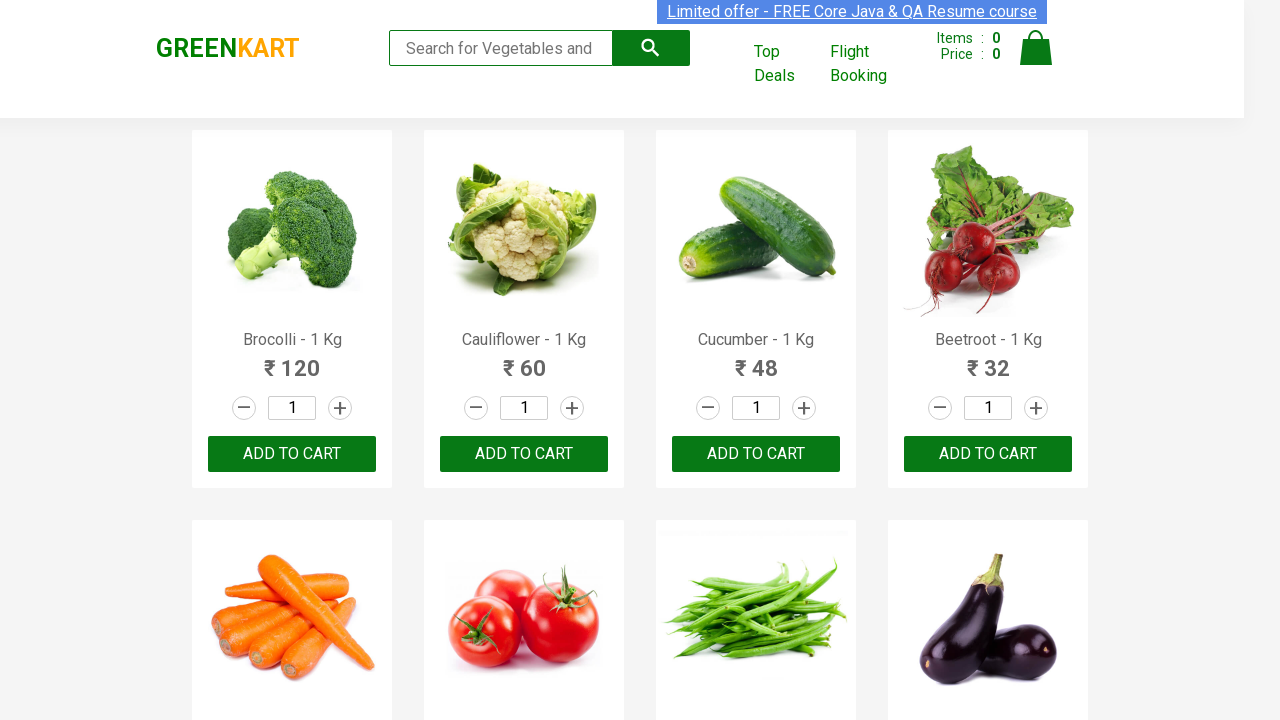

Retrieved product name: Brocolli - 1 Kg
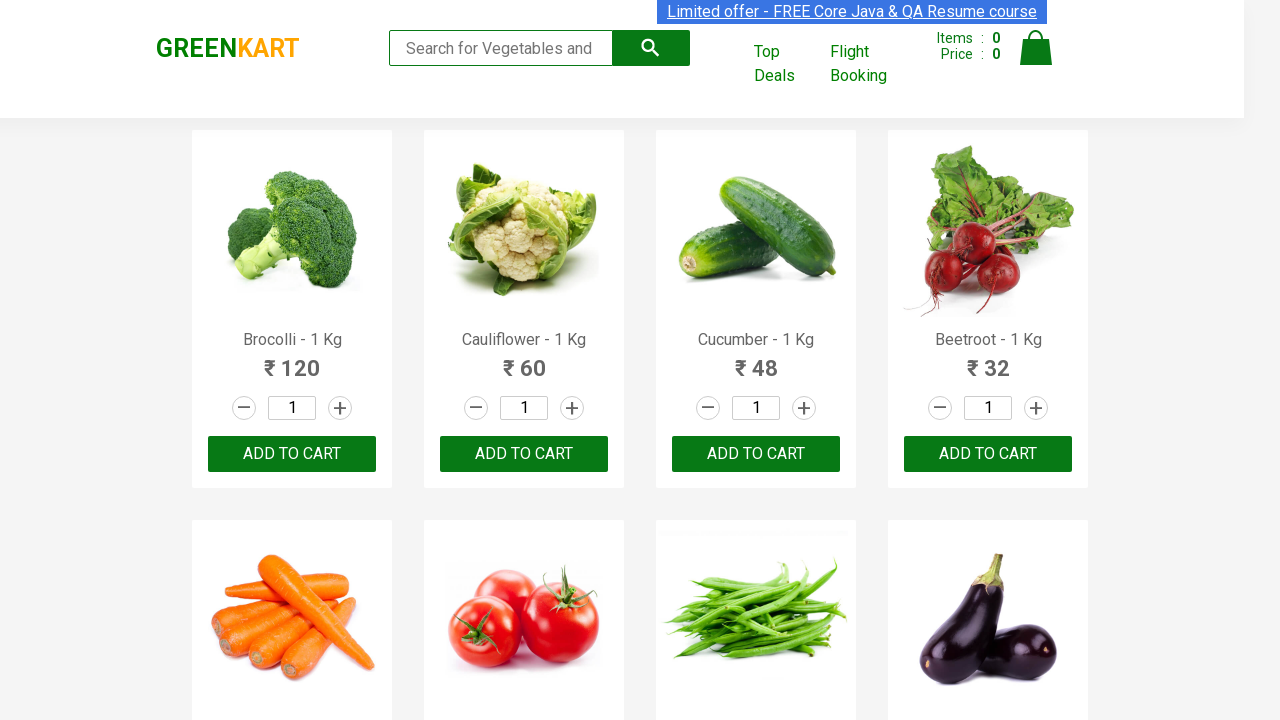

Clicked 'Add to Cart' button for Brocolli at (292, 454) on div.product-action >> nth=0
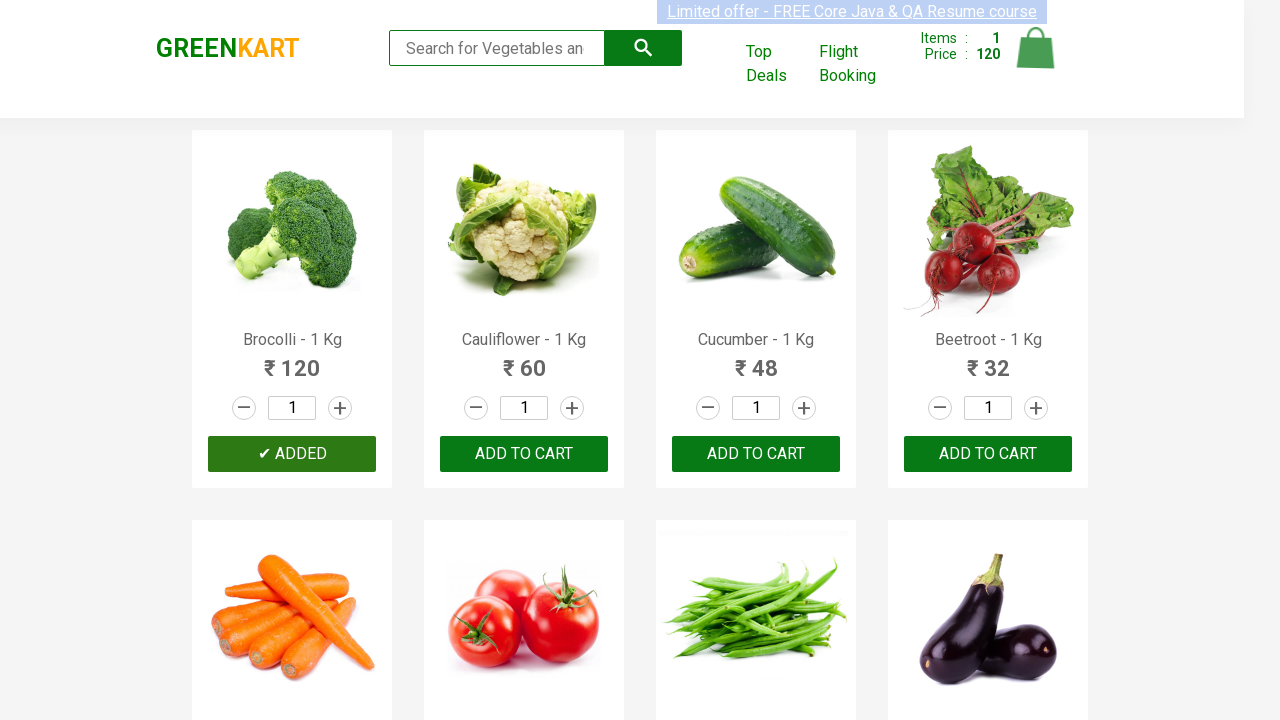

Waited 500ms before adding next item
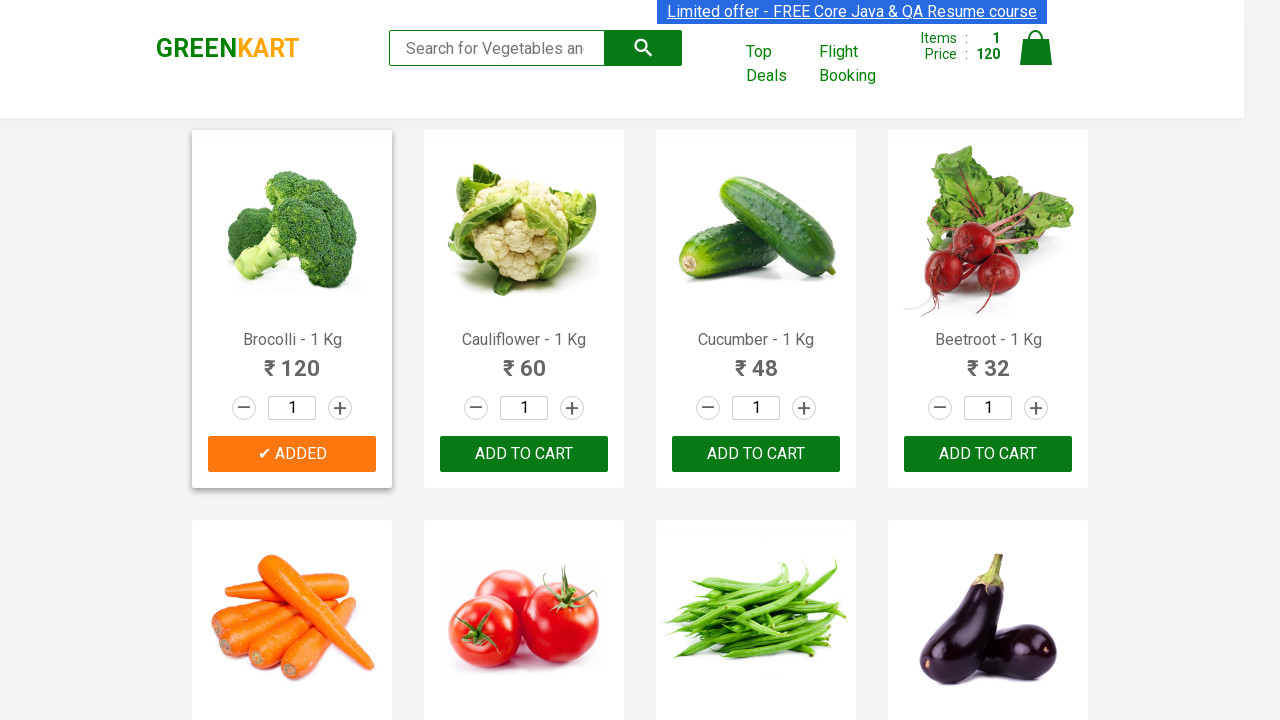

Retrieved product name: Cauliflower - 1 Kg
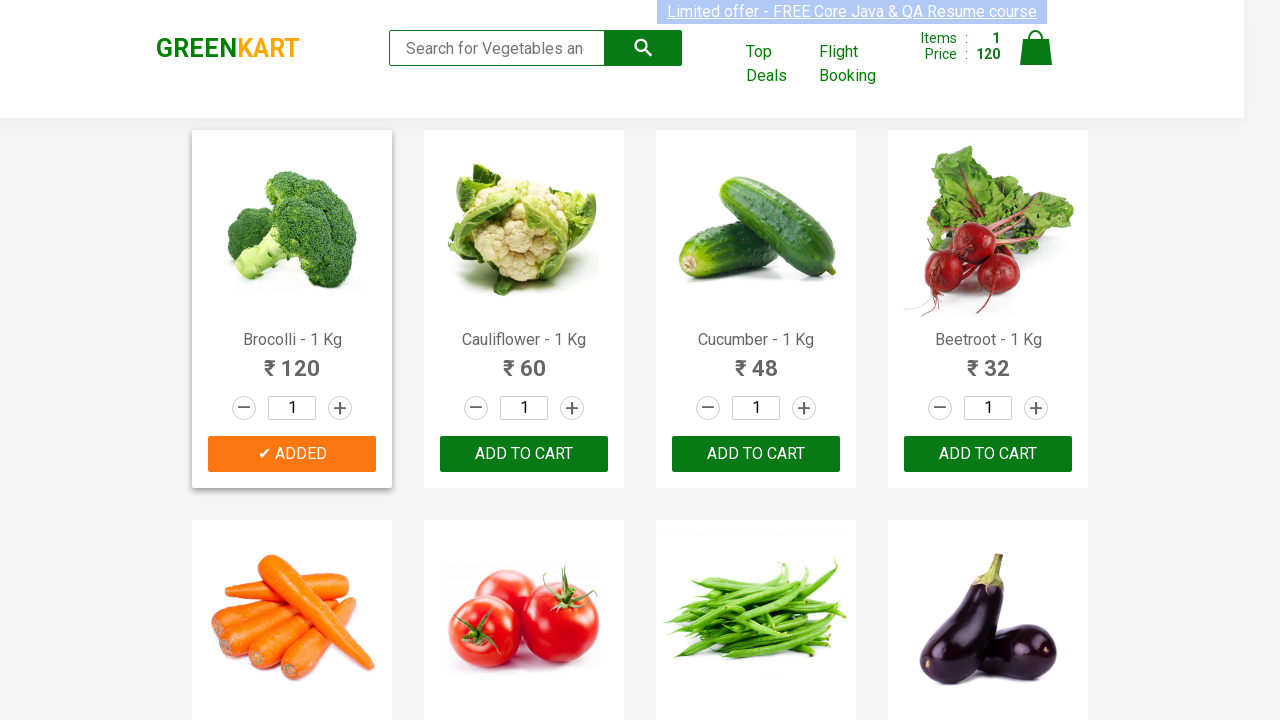

Retrieved product name: Cucumber - 1 Kg
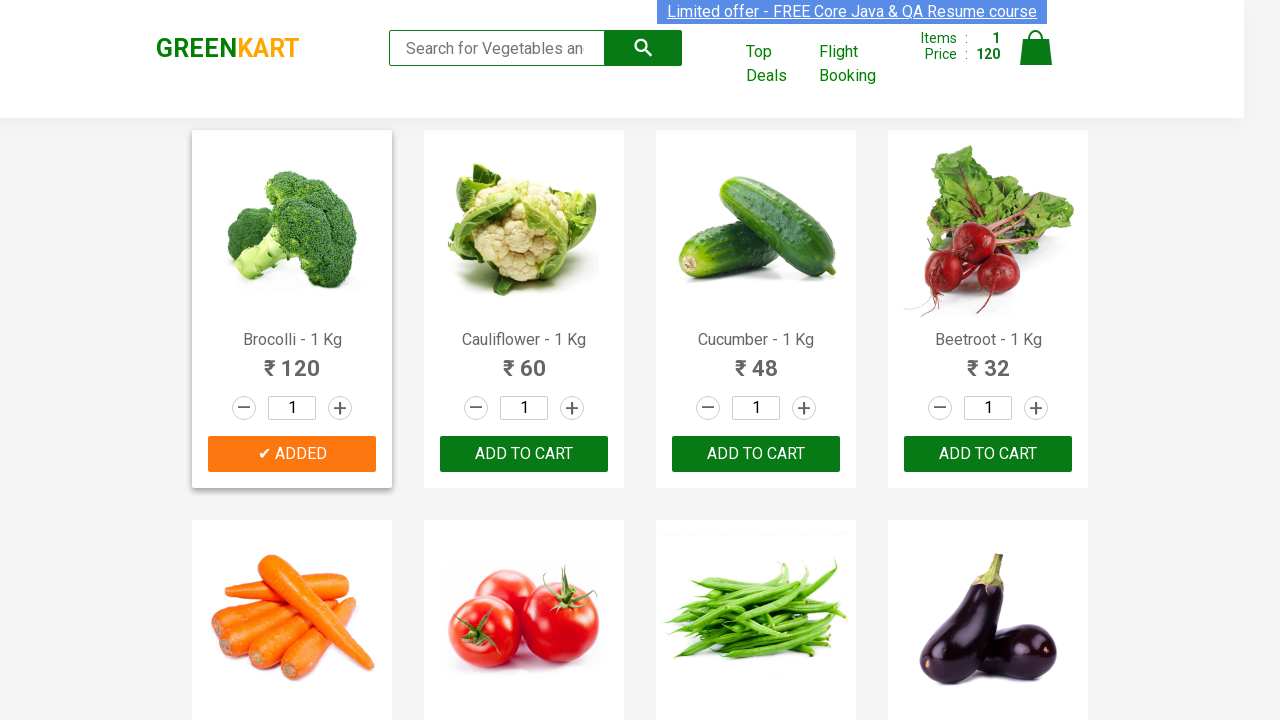

Clicked 'Add to Cart' button for Cucumber at (756, 454) on div.product-action >> nth=2
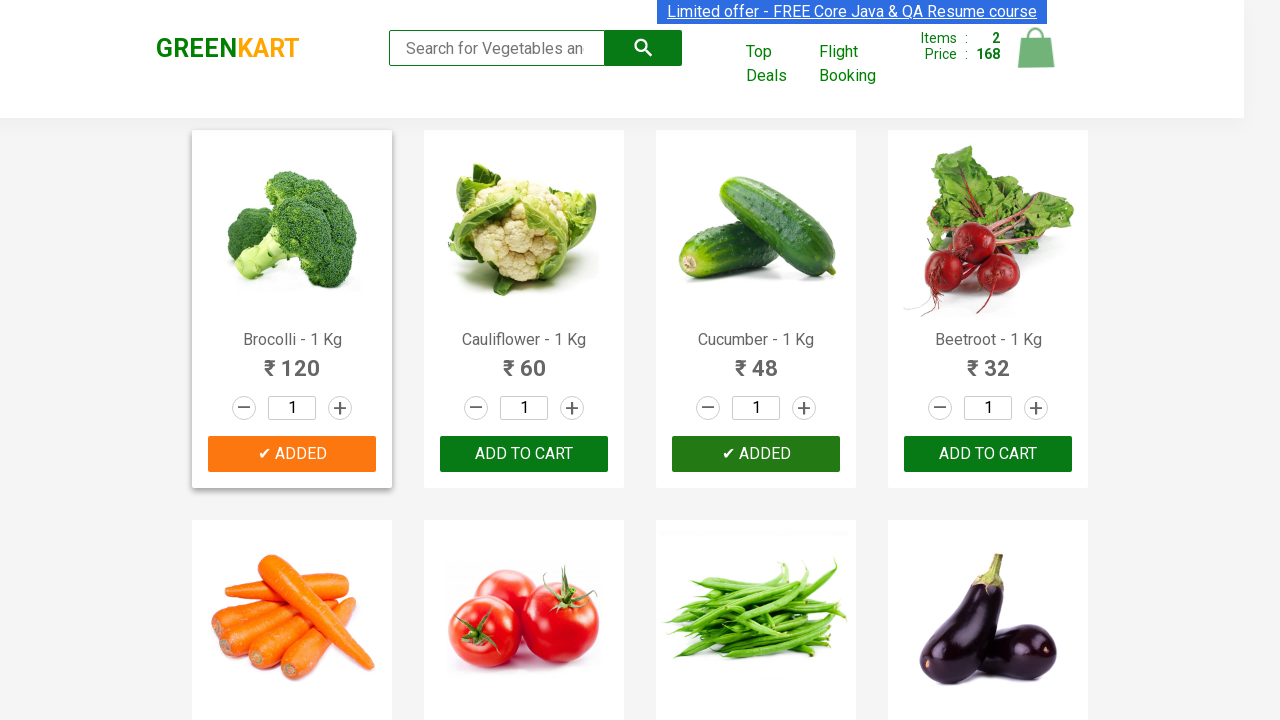

Waited 500ms before adding next item
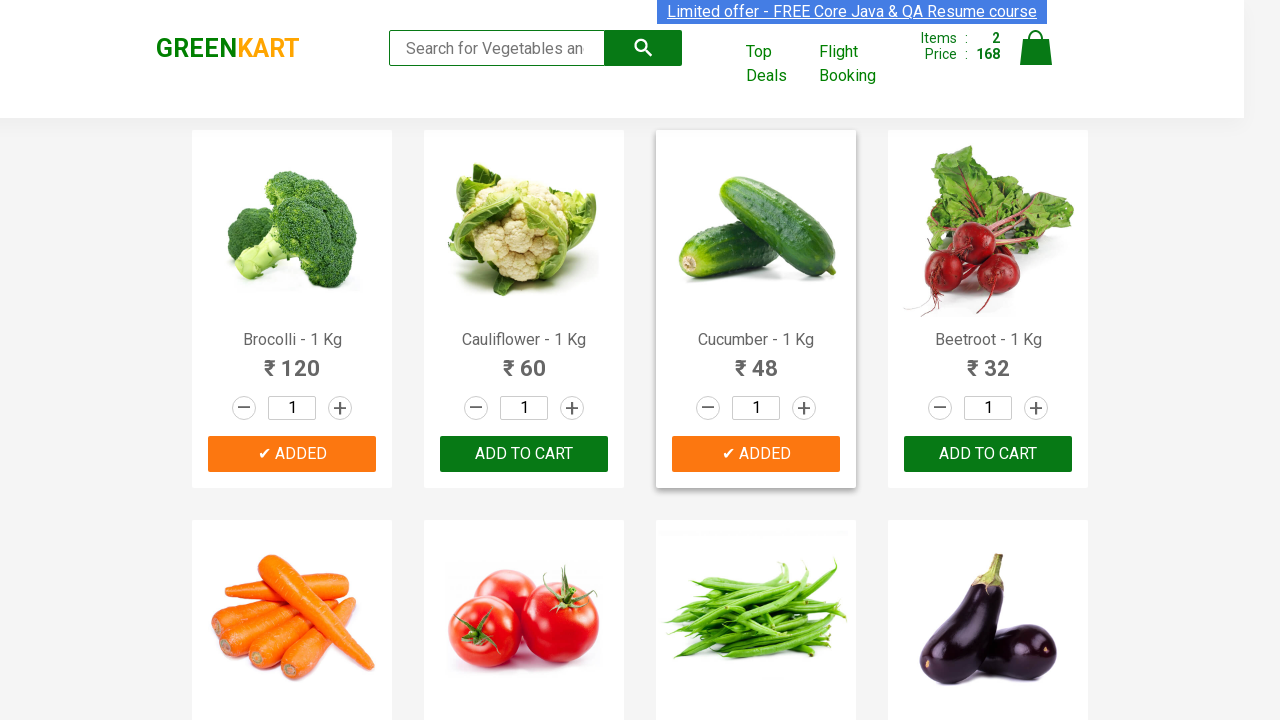

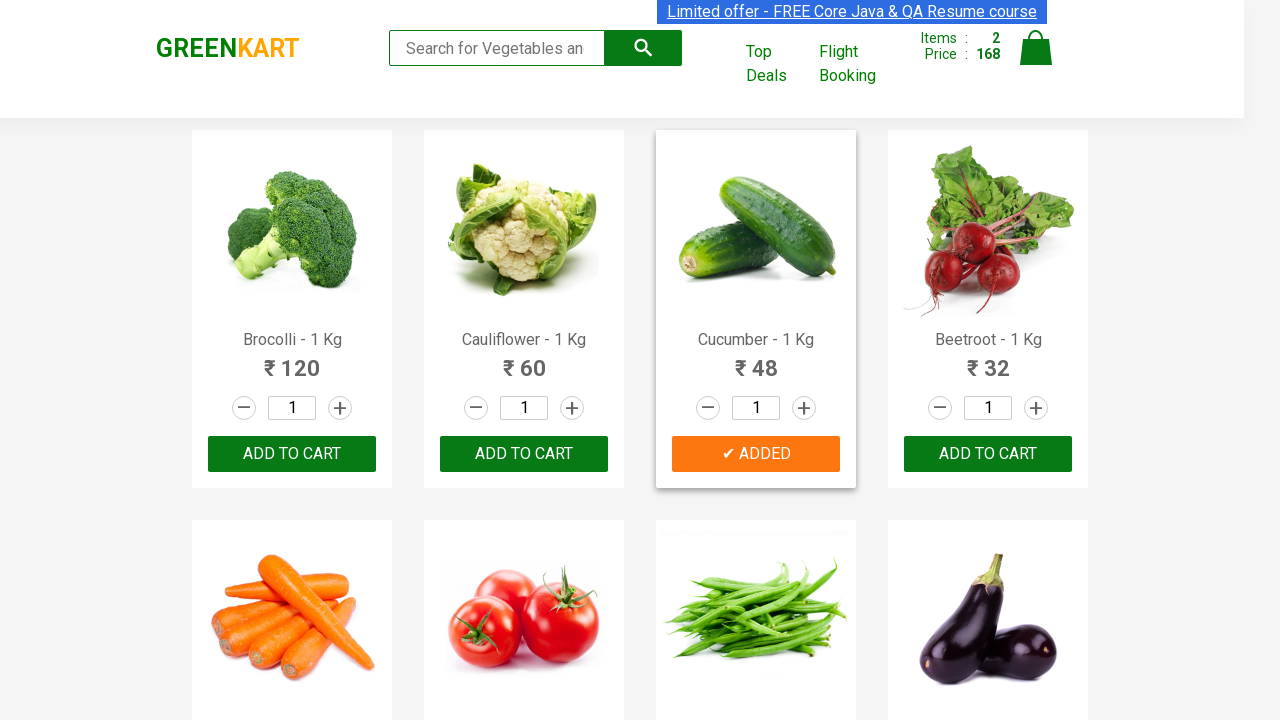